Tests form filling functionality by entering first name, last name, selecting gender, and clicking on mobile number field

Starting URL: https://demoqa.com/automation-practice-form

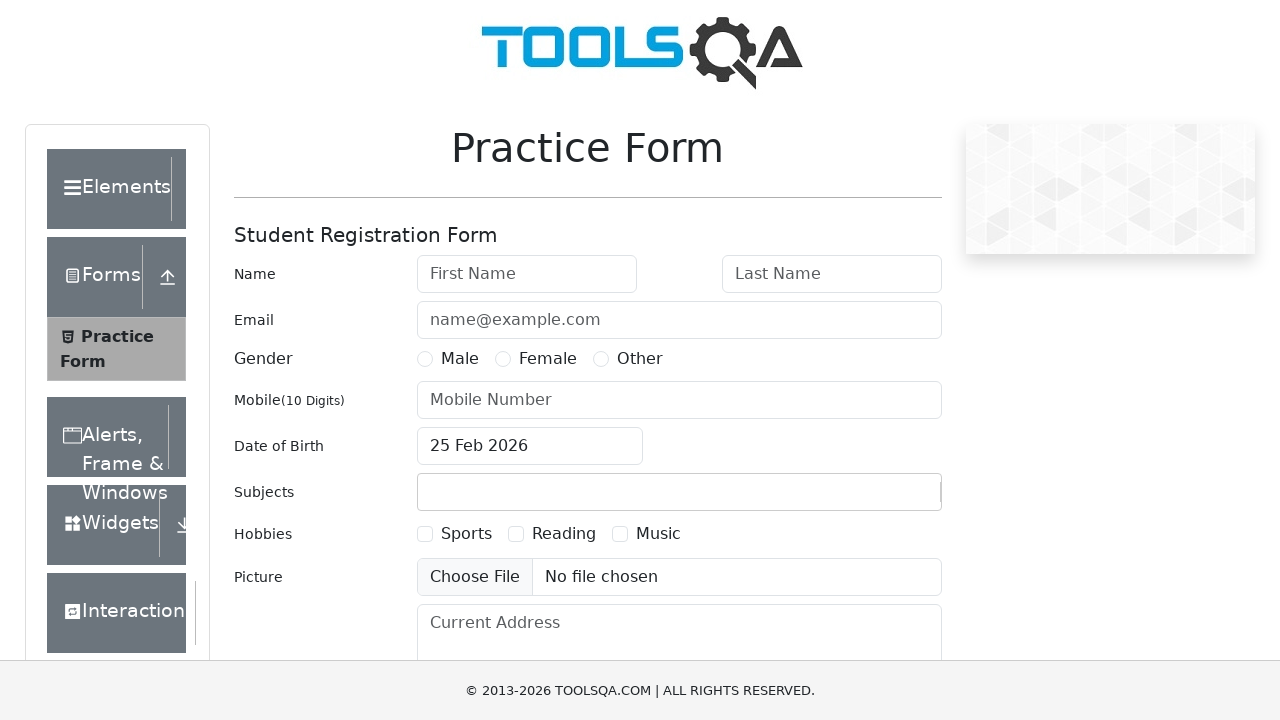

Waited for first name field to be visible
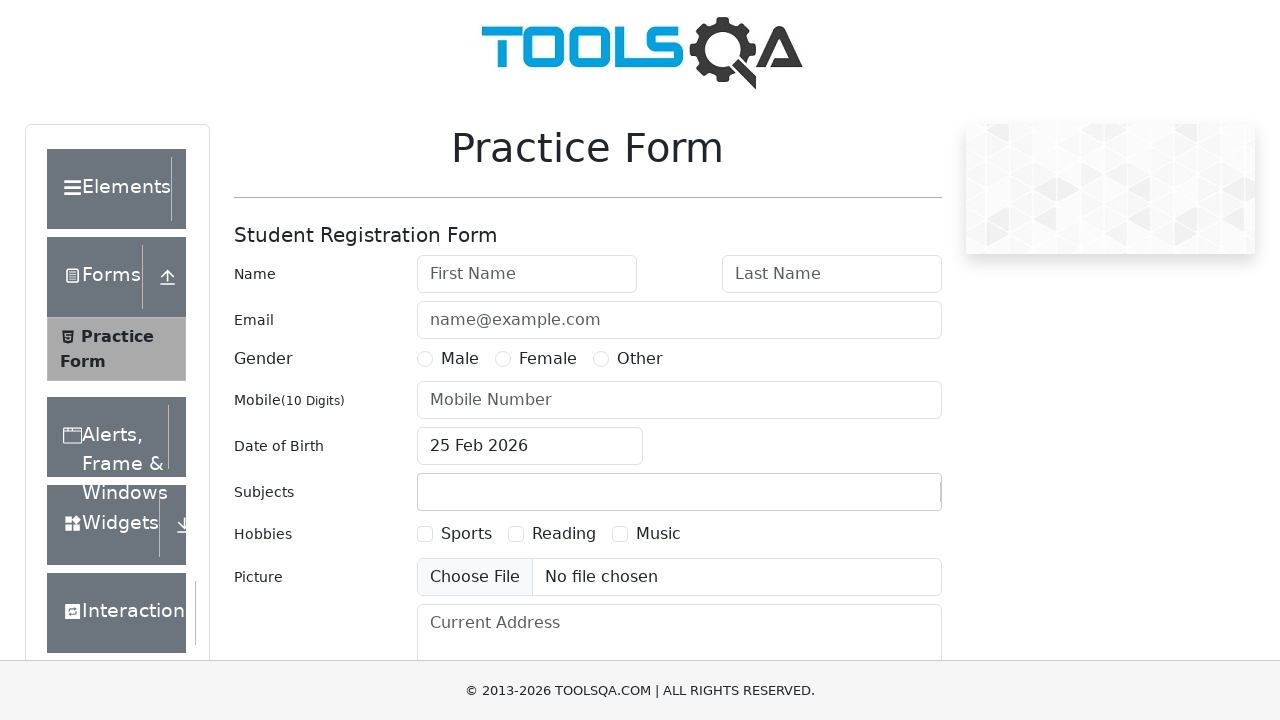

Entered 'Admin' in first name field on #firstName
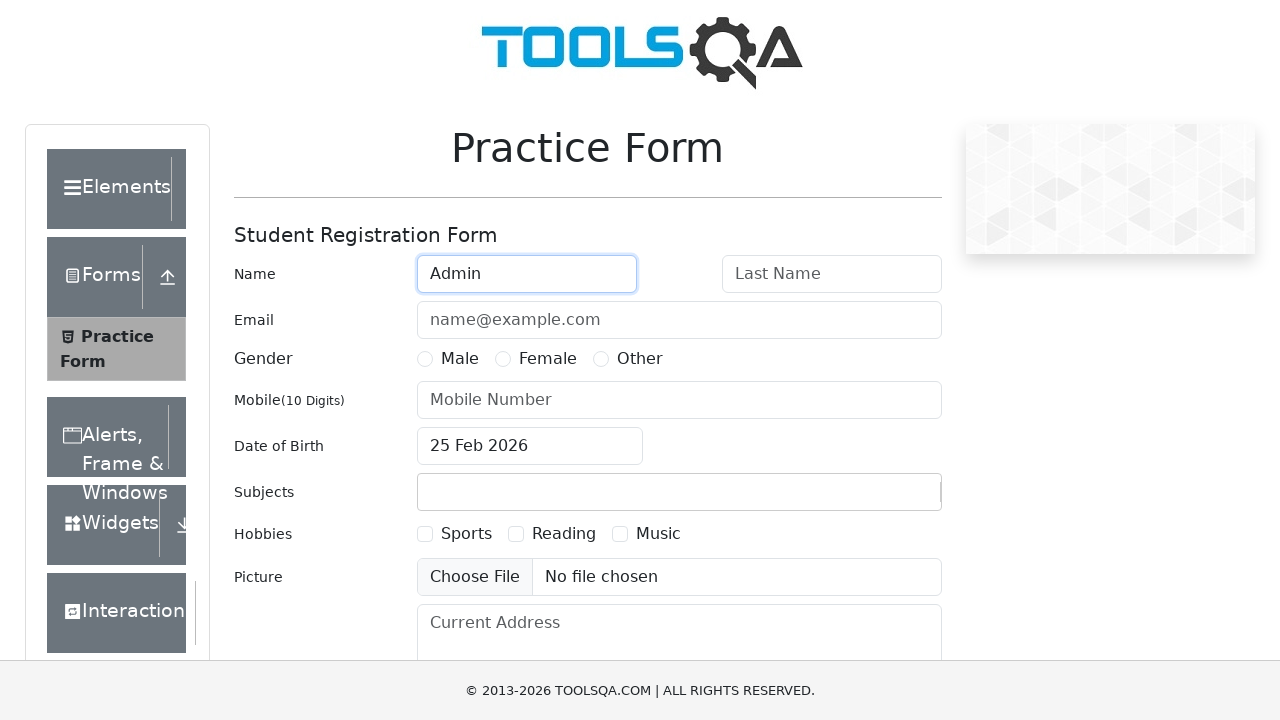

Entered 'admin123' in last name field on #lastName
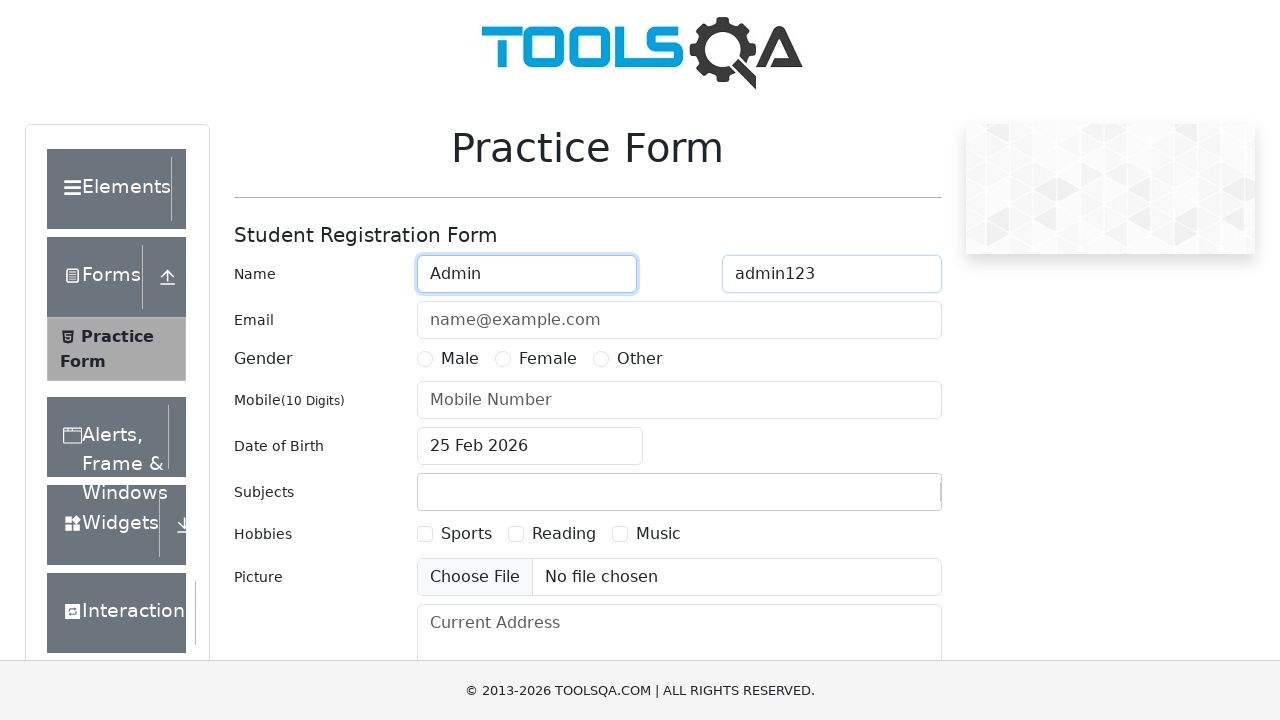

Selected Male gender option at (126, 424) on text=Male
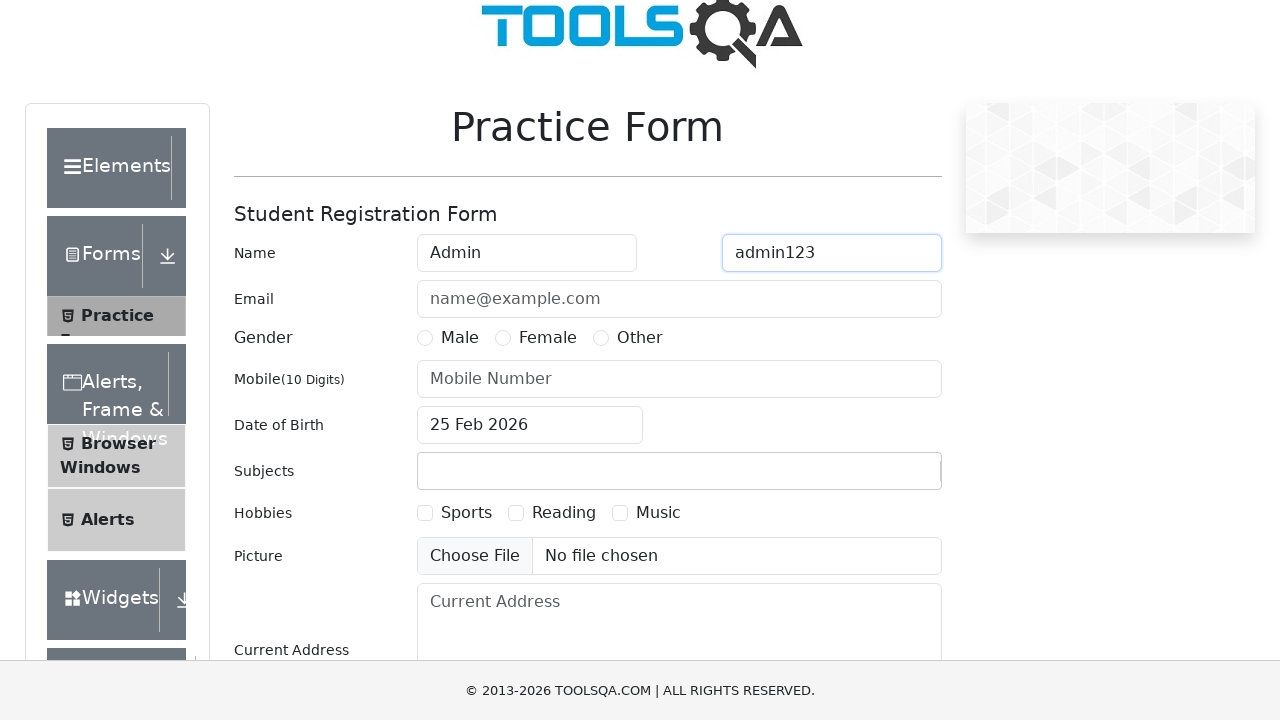

Waited for mobile number field to be visible
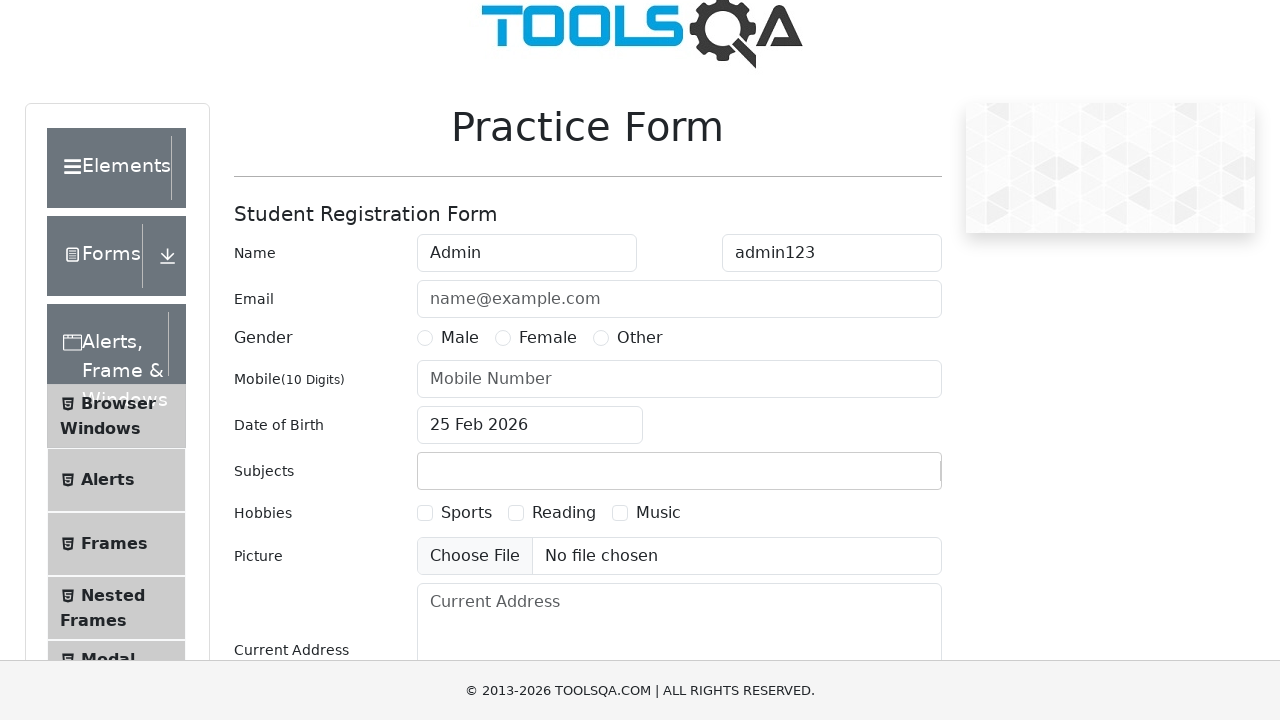

Clicked on mobile number field at (679, 379) on #userNumber
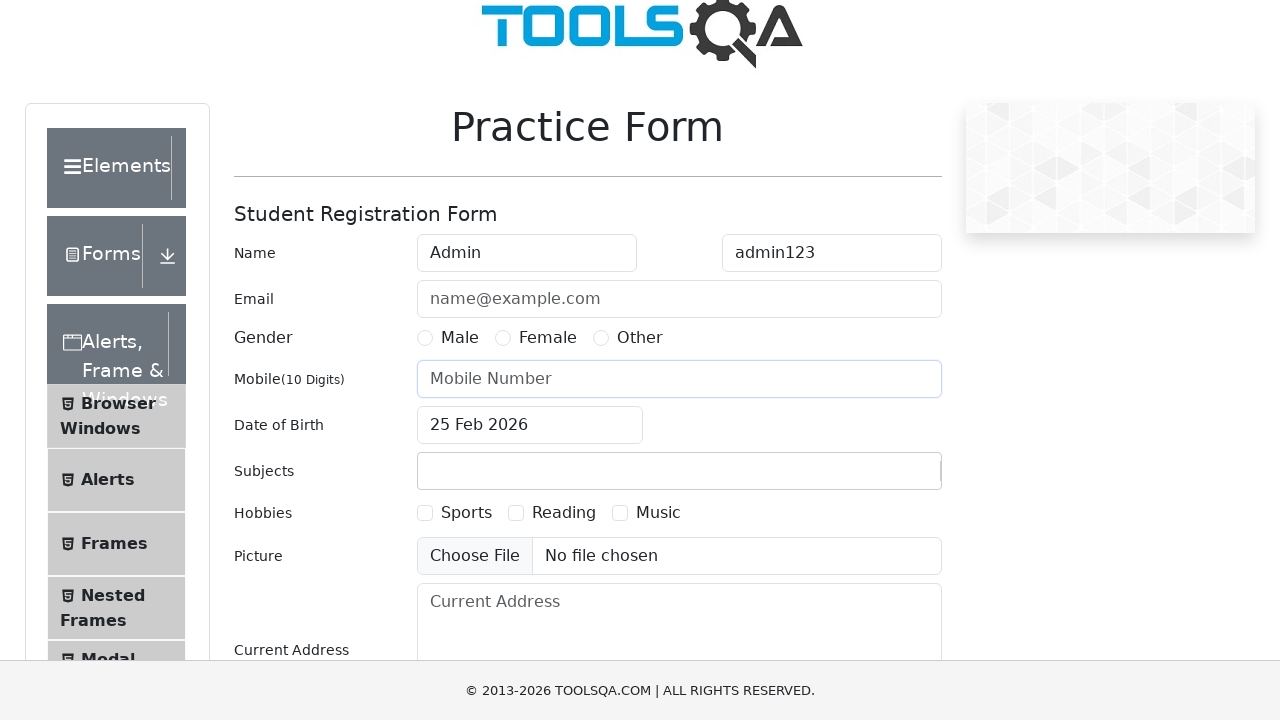

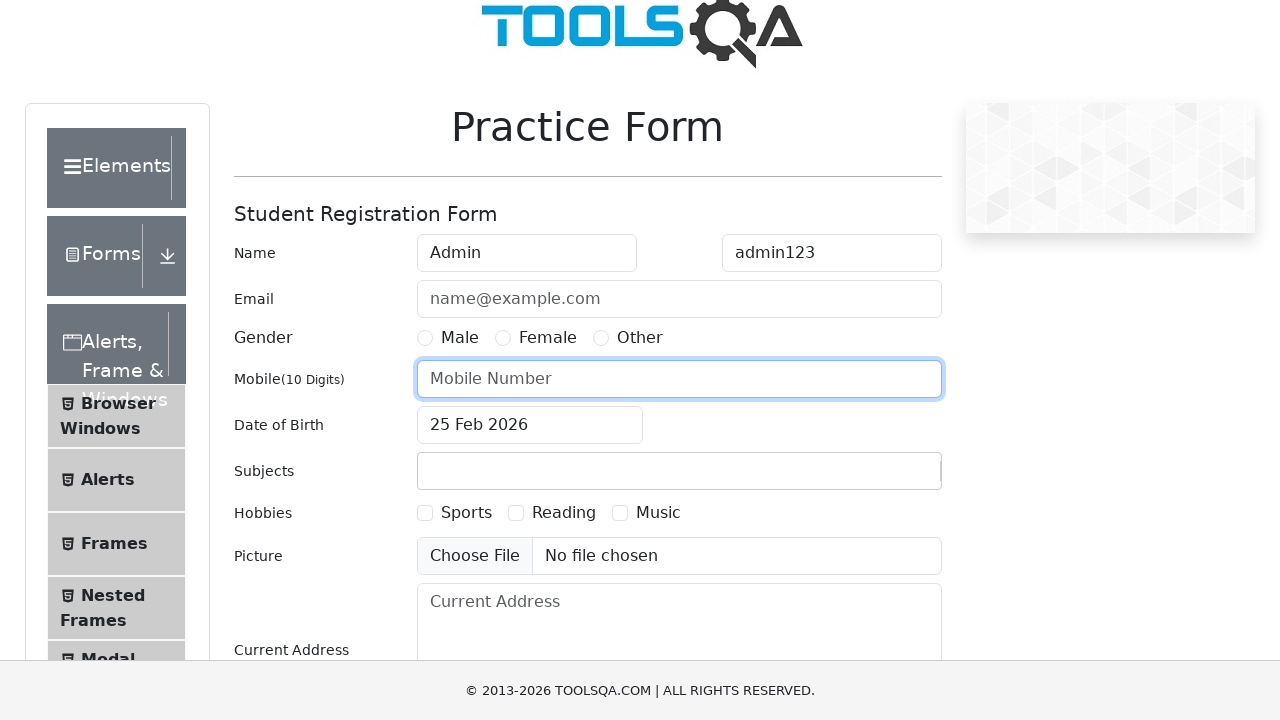